Tests getting the tag name of an element by retrieving the tag name of an email input

Starting URL: https://www.selenium.dev/selenium/web/inputs.html

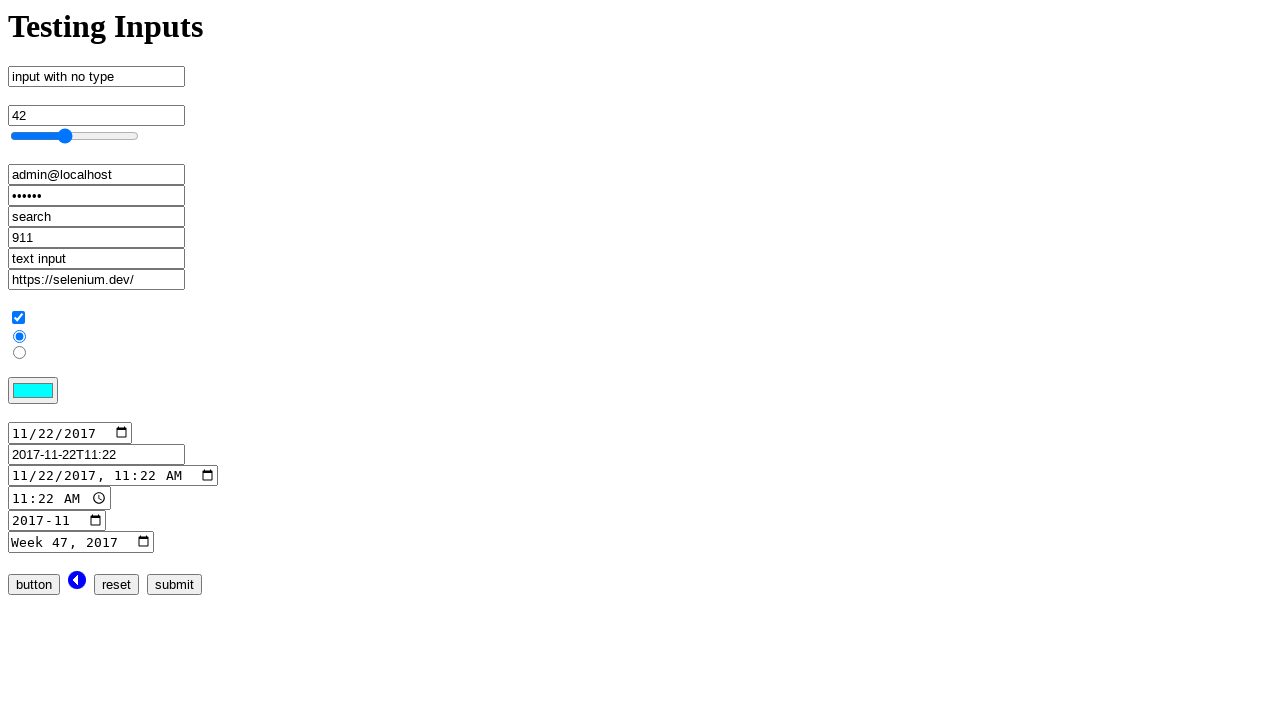

Navigated to inputs.html page
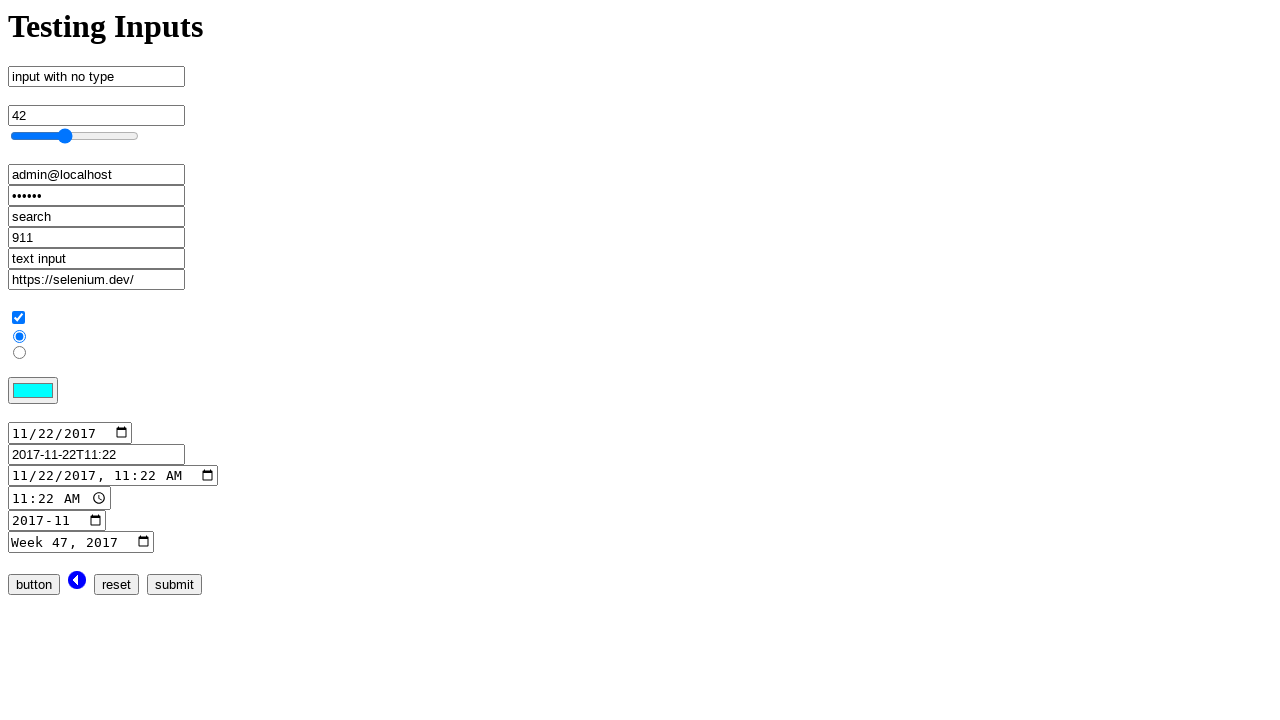

Located email input element
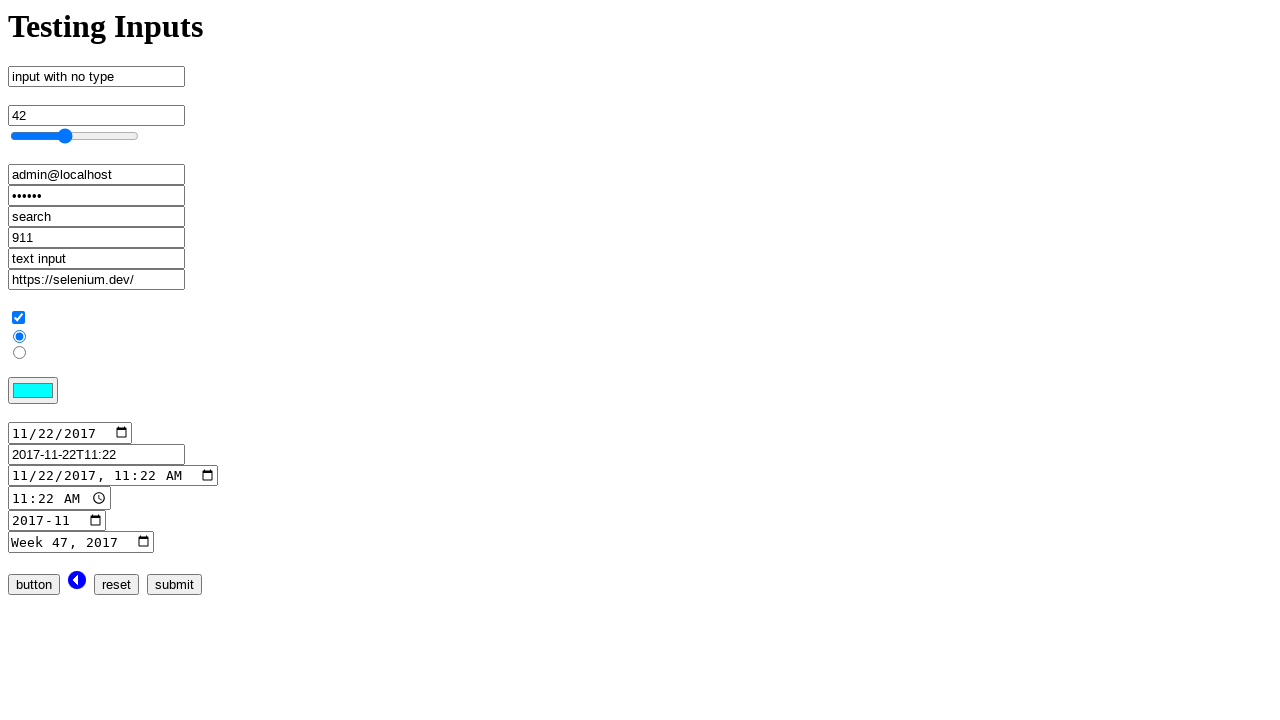

Retrieved tag name of email input element: input
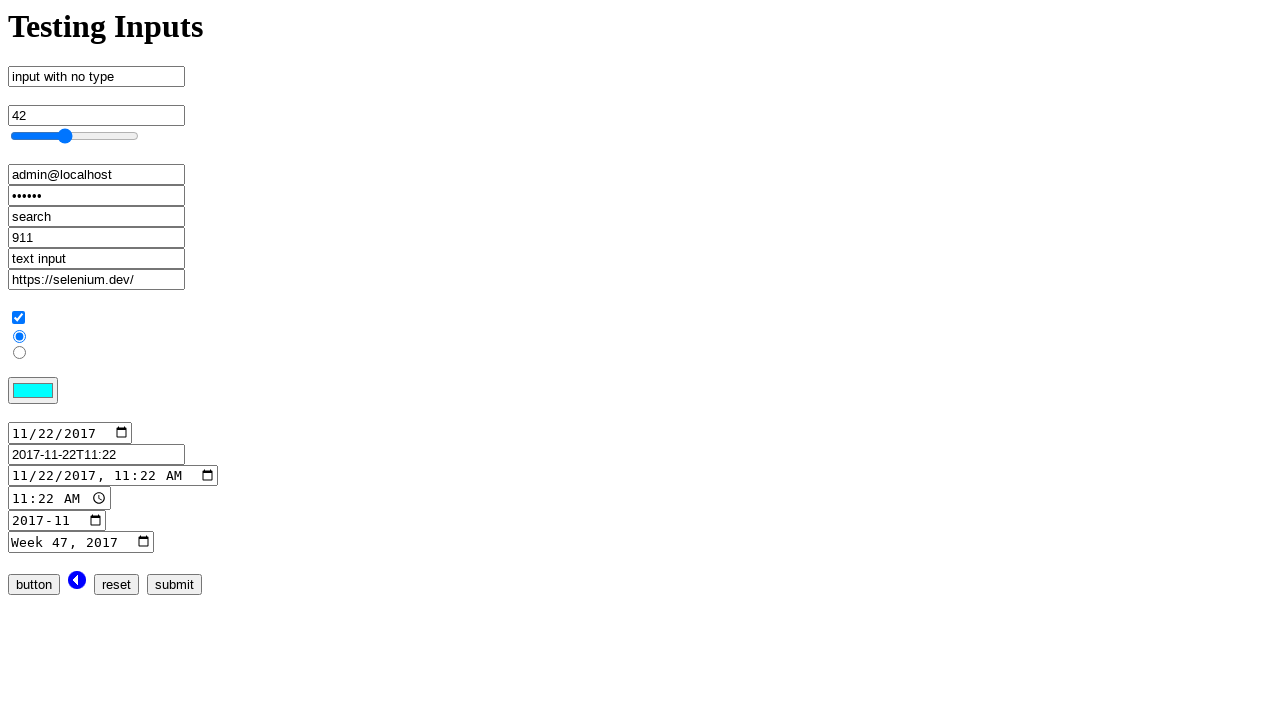

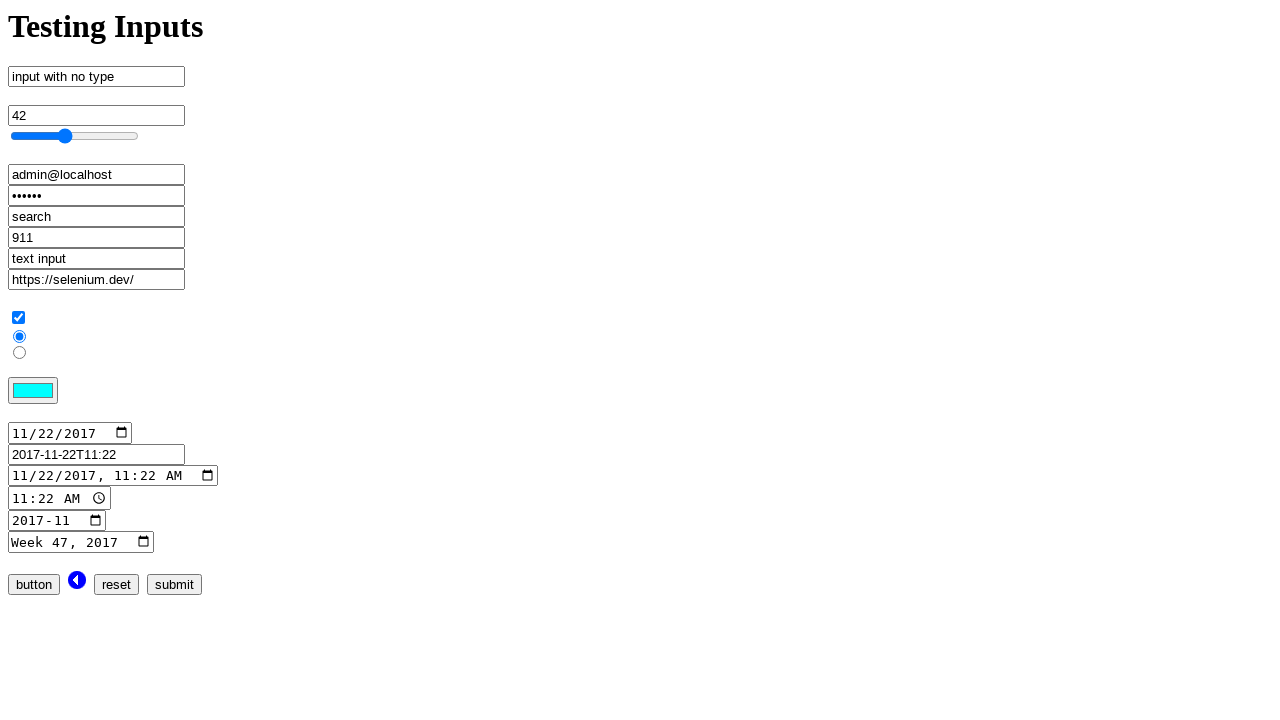